Verifies that the Student Registration Form header text is displayed correctly on the page

Starting URL: https://demoqa.com/automation-practice-form

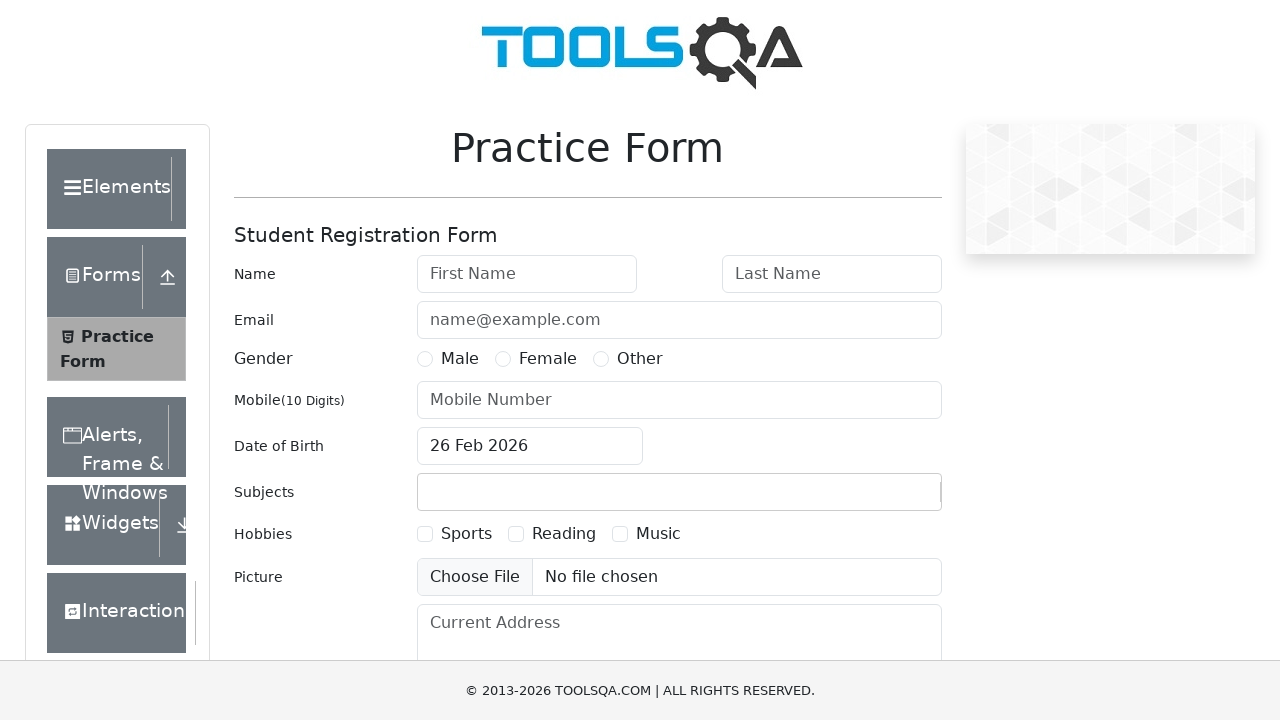

Waited for Student Registration Form wrapper to be visible
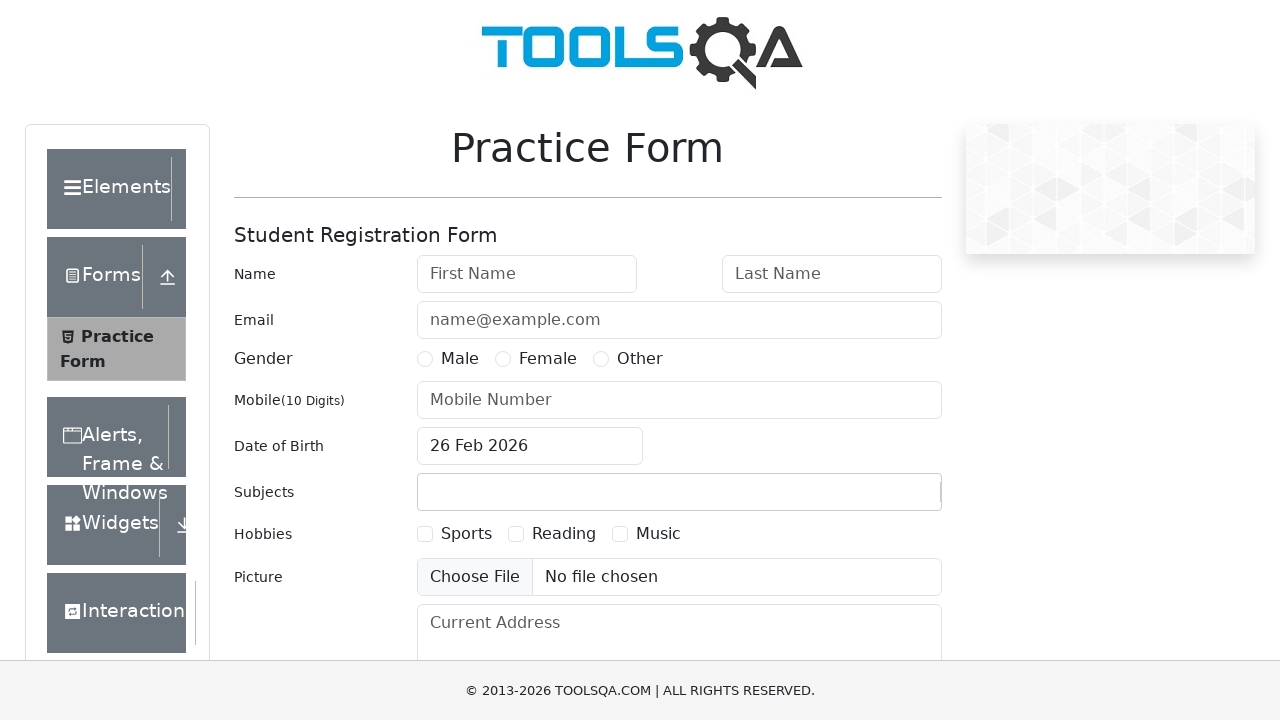

Located the form header element
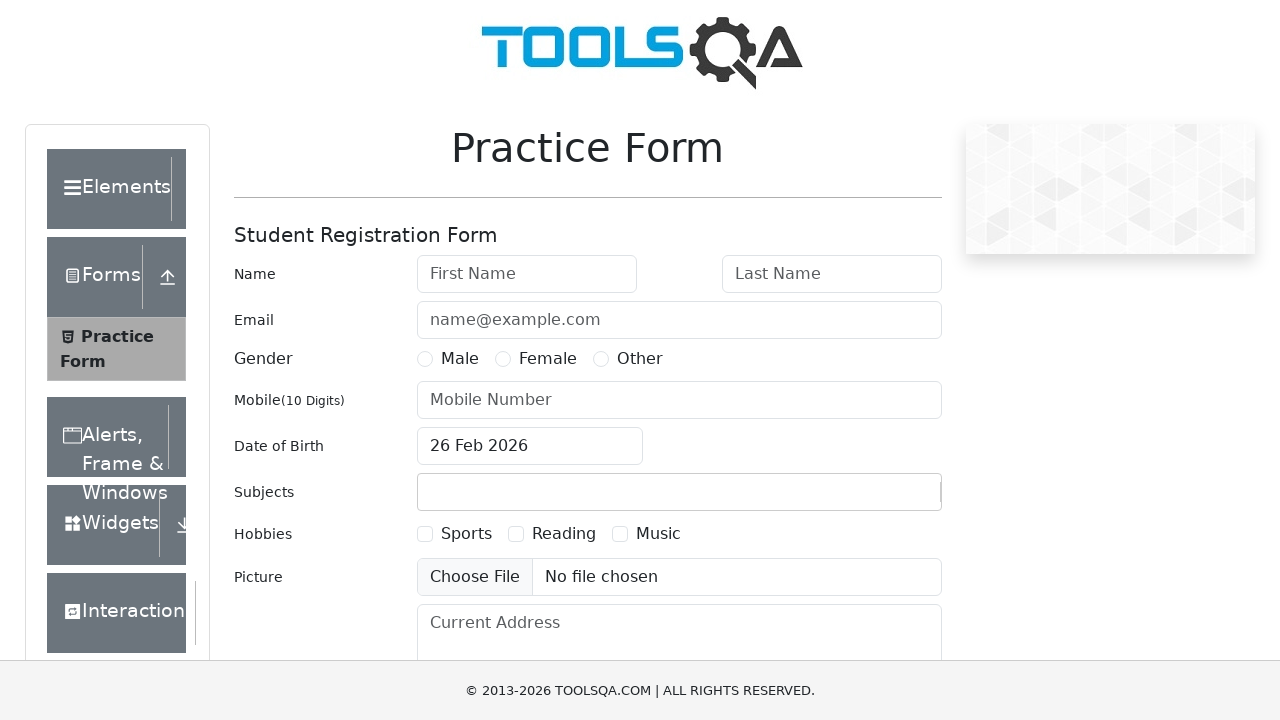

Verified that 'Student Registration Form' text is displayed in the header
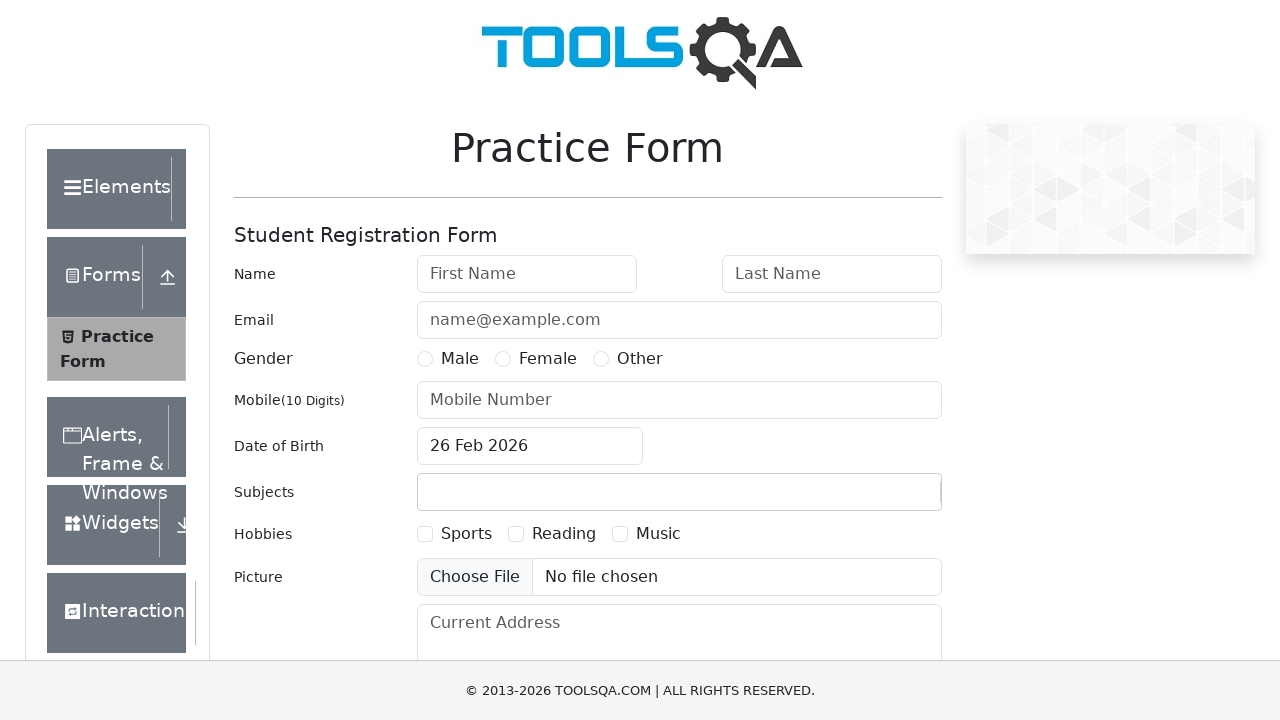

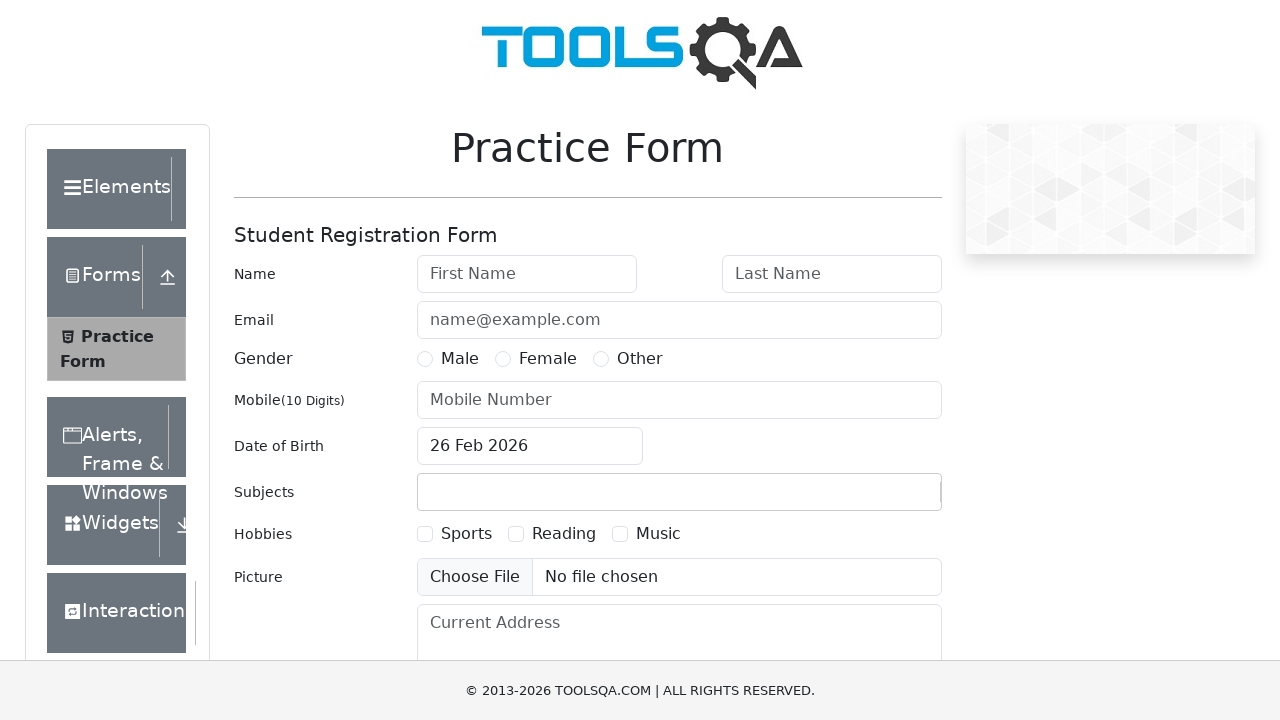